Tests displaying jQuery Growl notifications on a page by injecting jQuery, jQuery Growl library, and its styles, then triggering notification messages.

Starting URL: http://the-internet.herokuapp.com

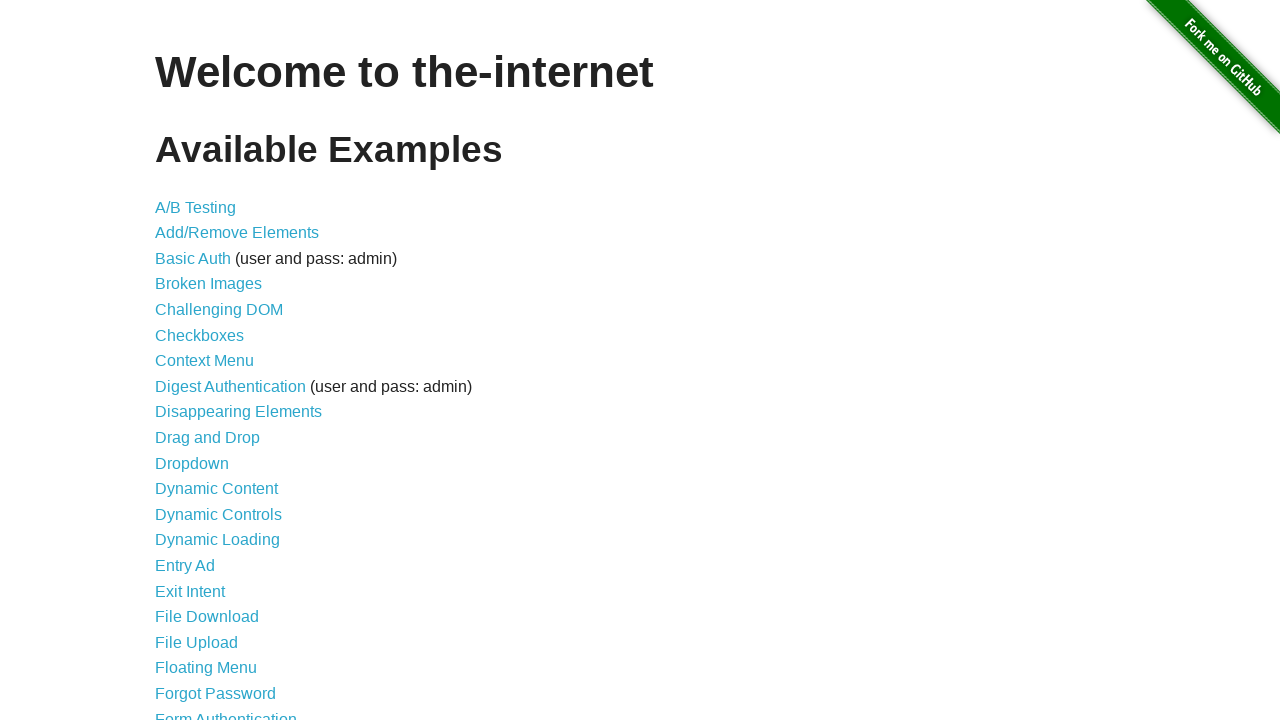

Injected jQuery library into page if not already present
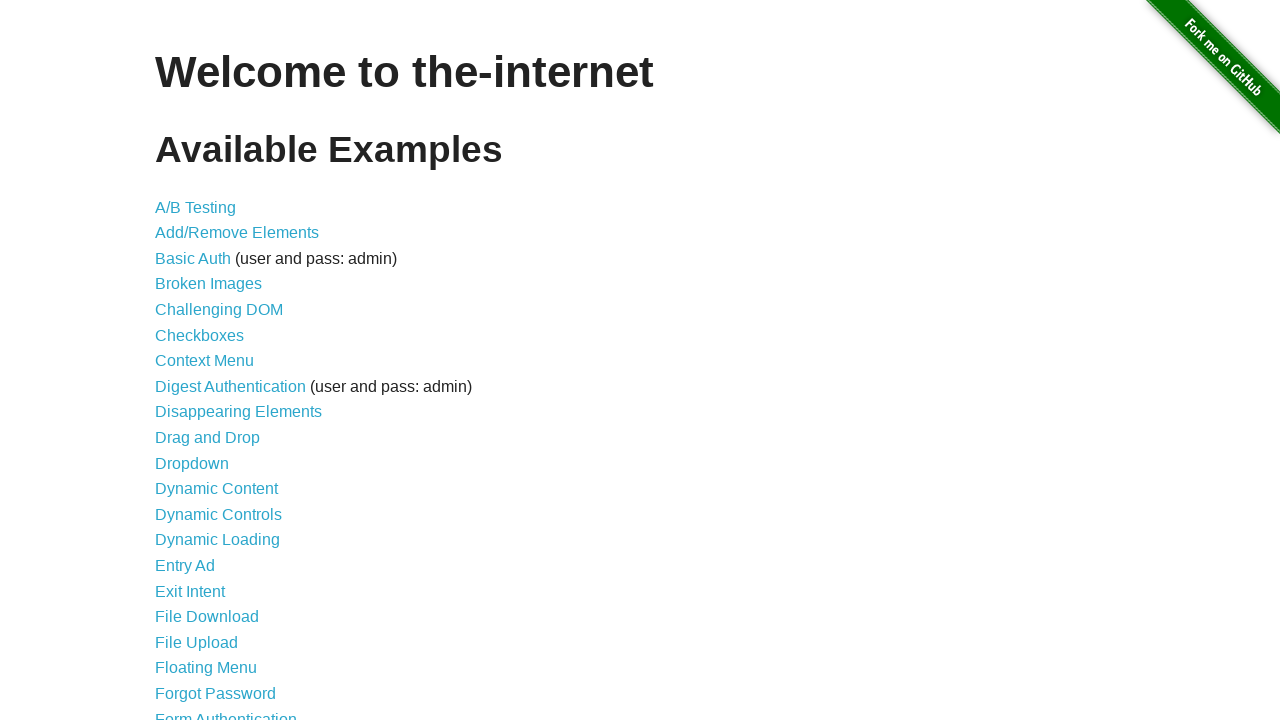

Waited for jQuery to load and become available
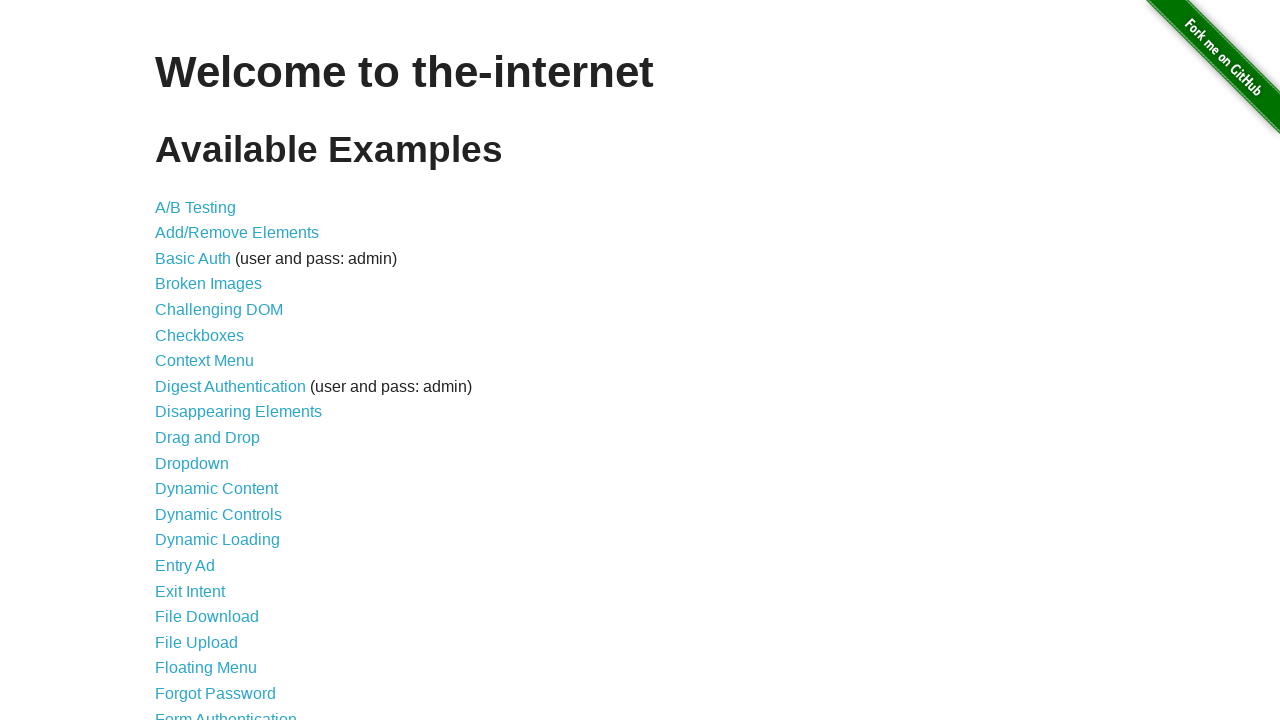

Injected jQuery Growl library script via jQuery
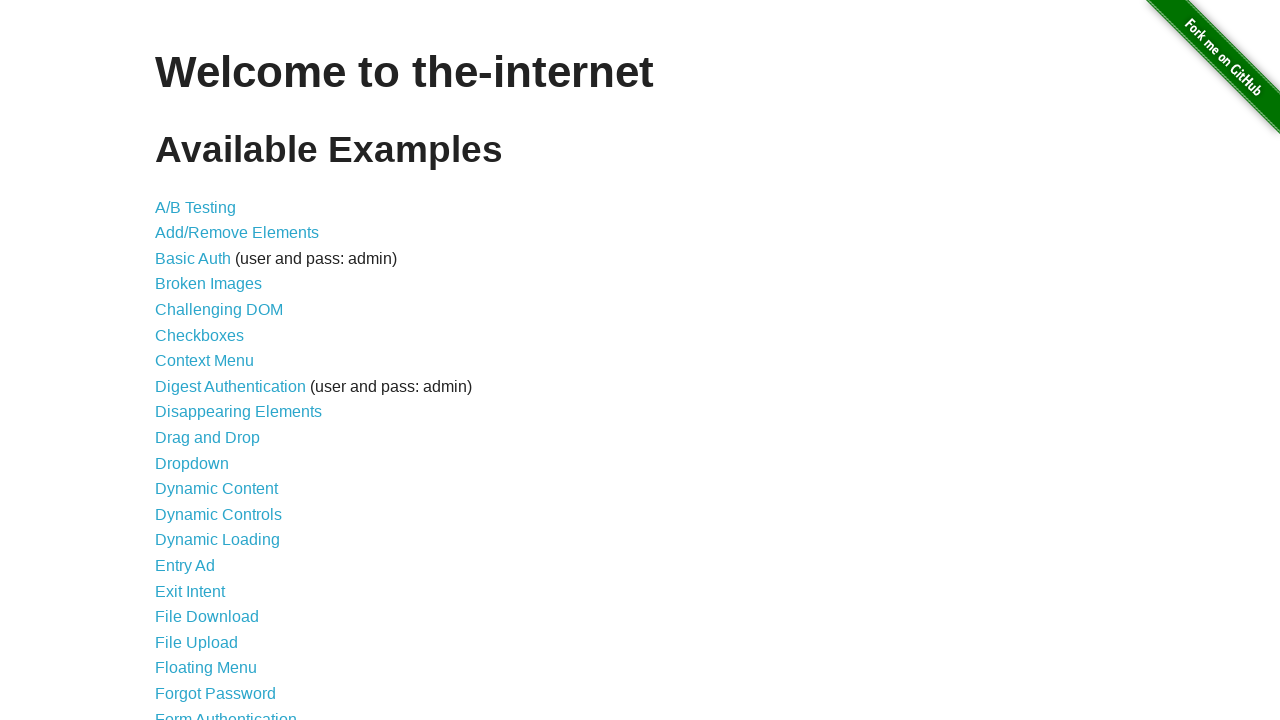

Appended jQuery Growl CSS stylesheet to page head
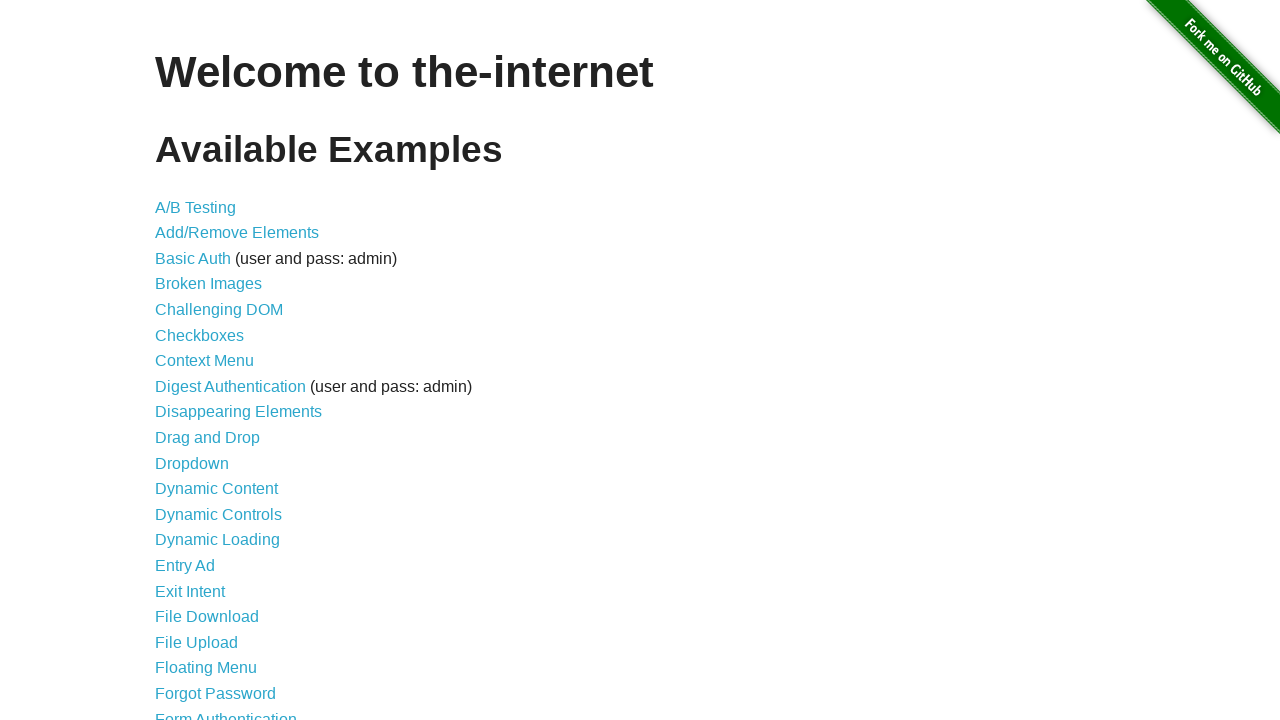

Waited for jQuery Growl function to become available
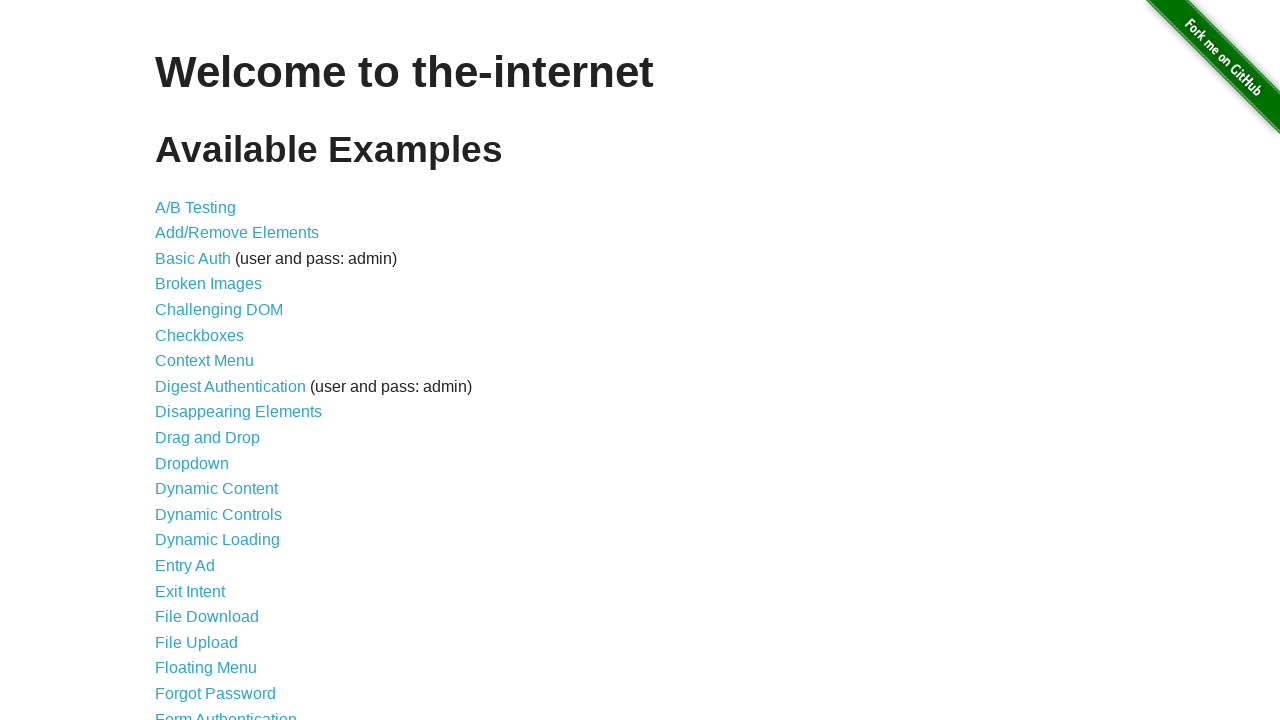

Triggered jQuery Growl notification with title 'GET' and message '/'
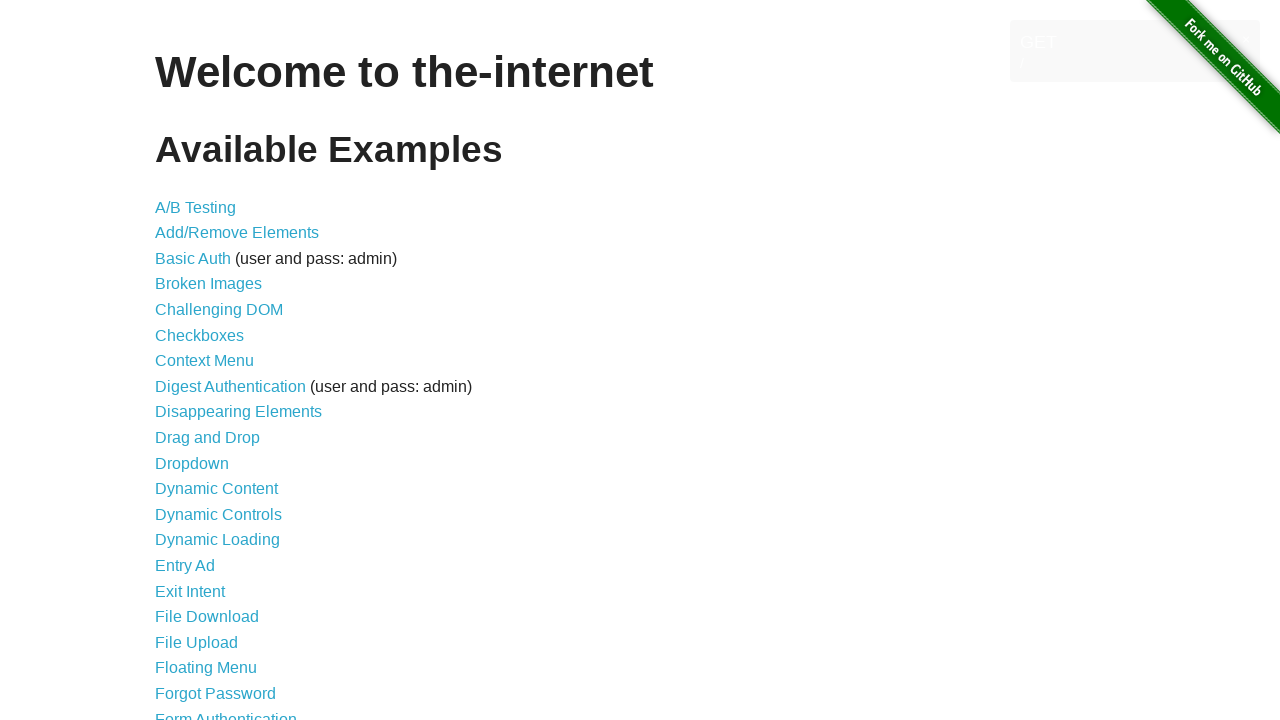

Waited for growl notification message element to appear on page
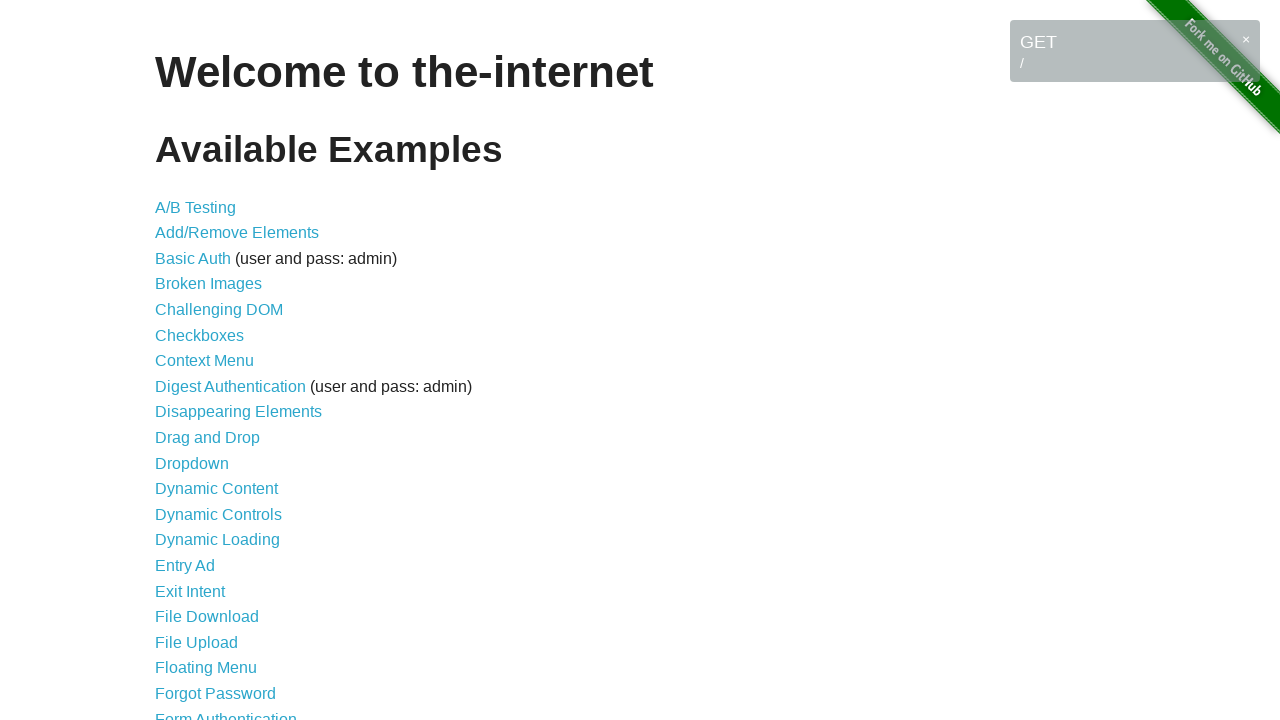

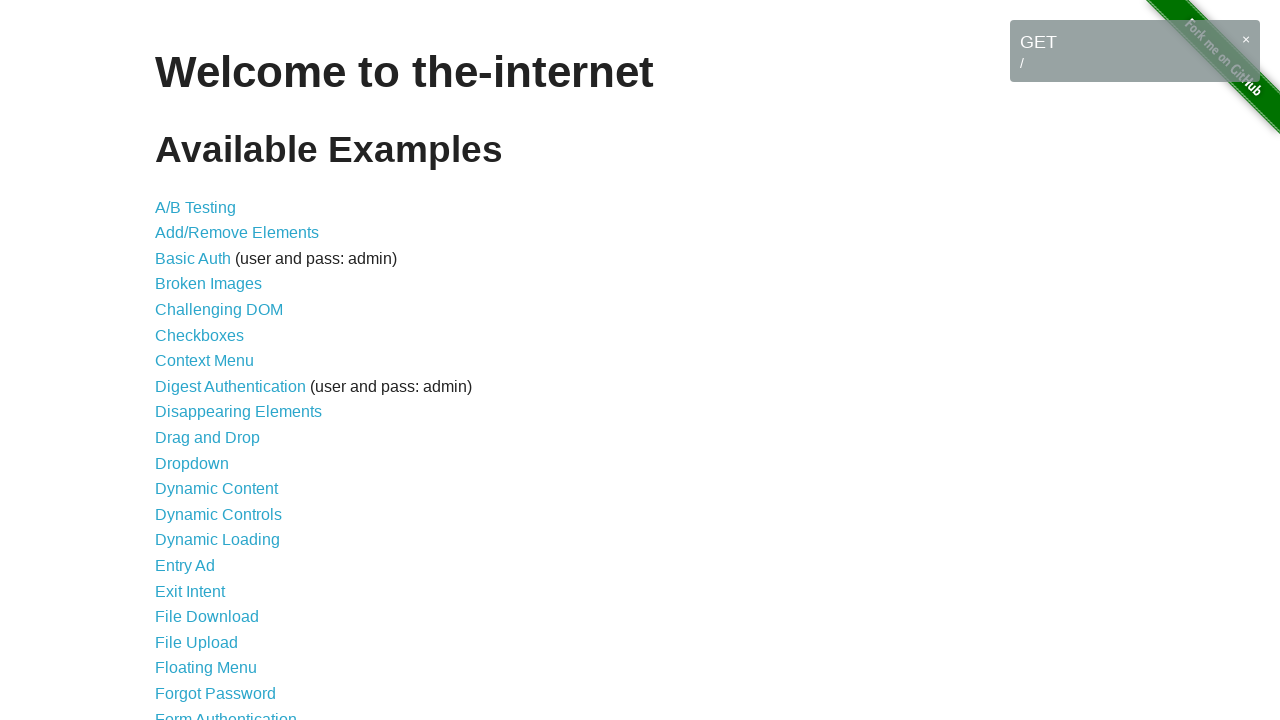